Tests a wait scenario by clicking a verify button and checking that a success message is displayed

Starting URL: http://suninjuly.github.io/wait1.html

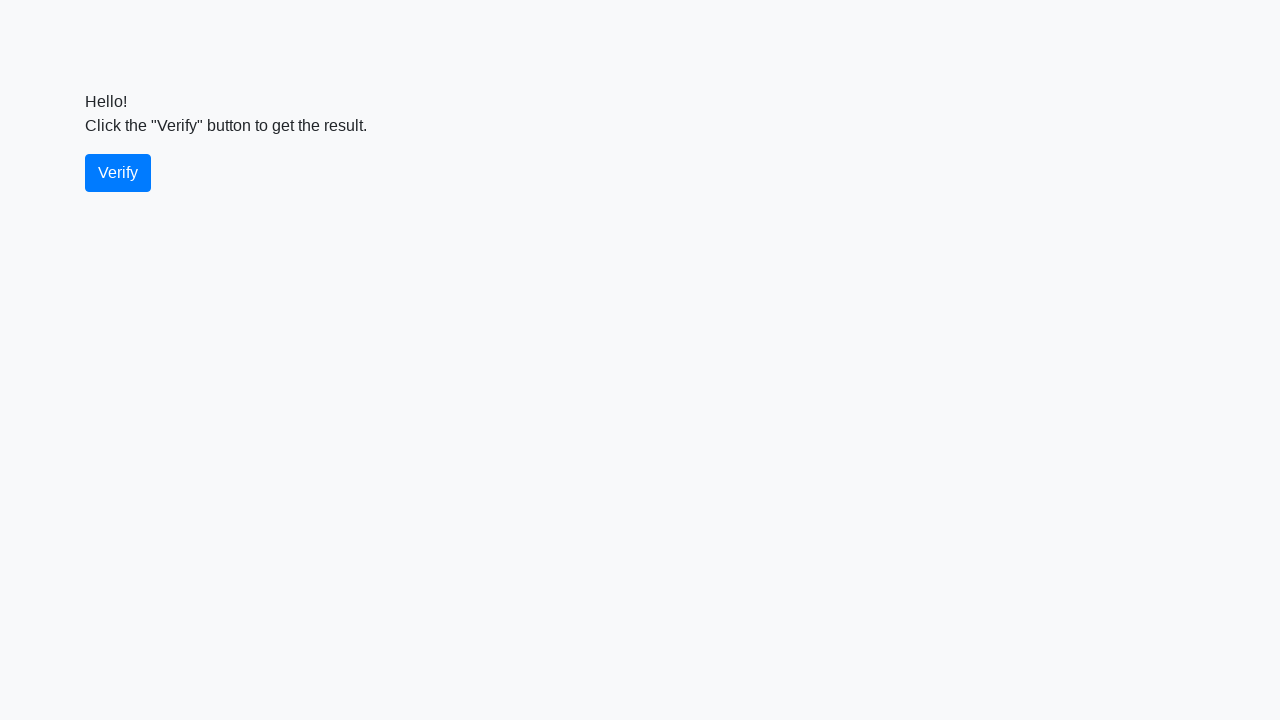

Clicked the verify button at (118, 173) on #verify
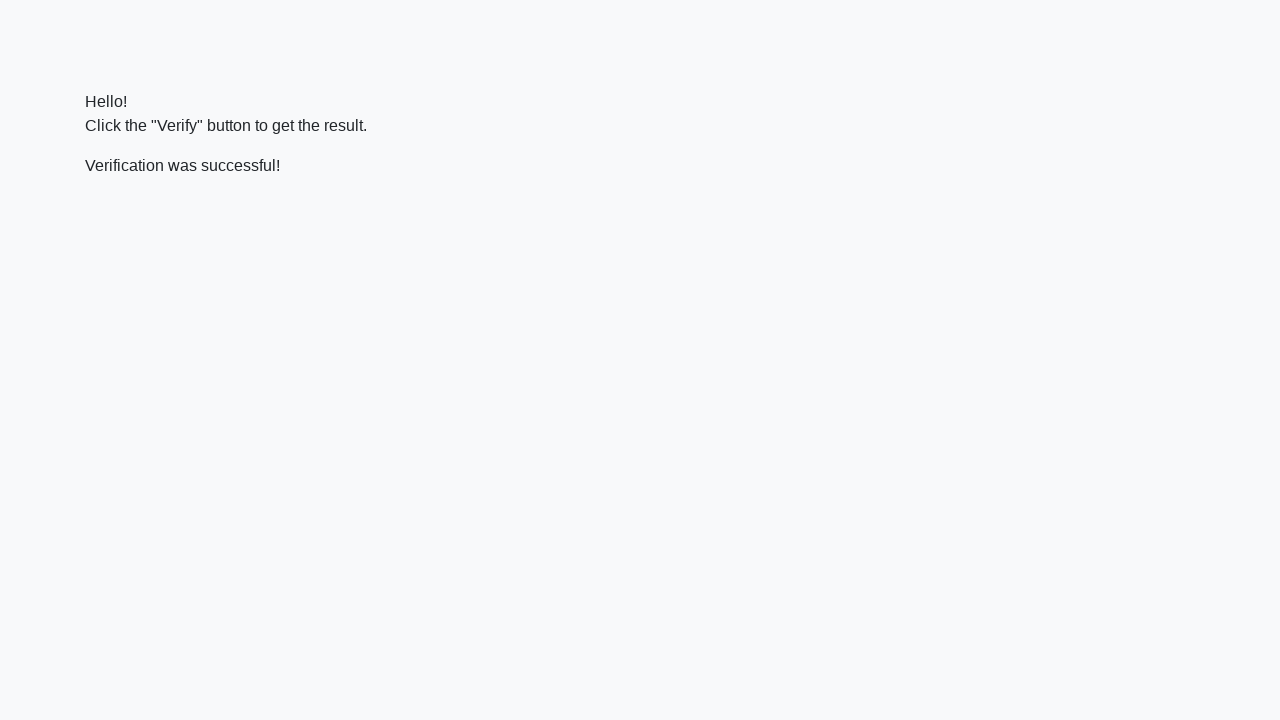

Success message appeared
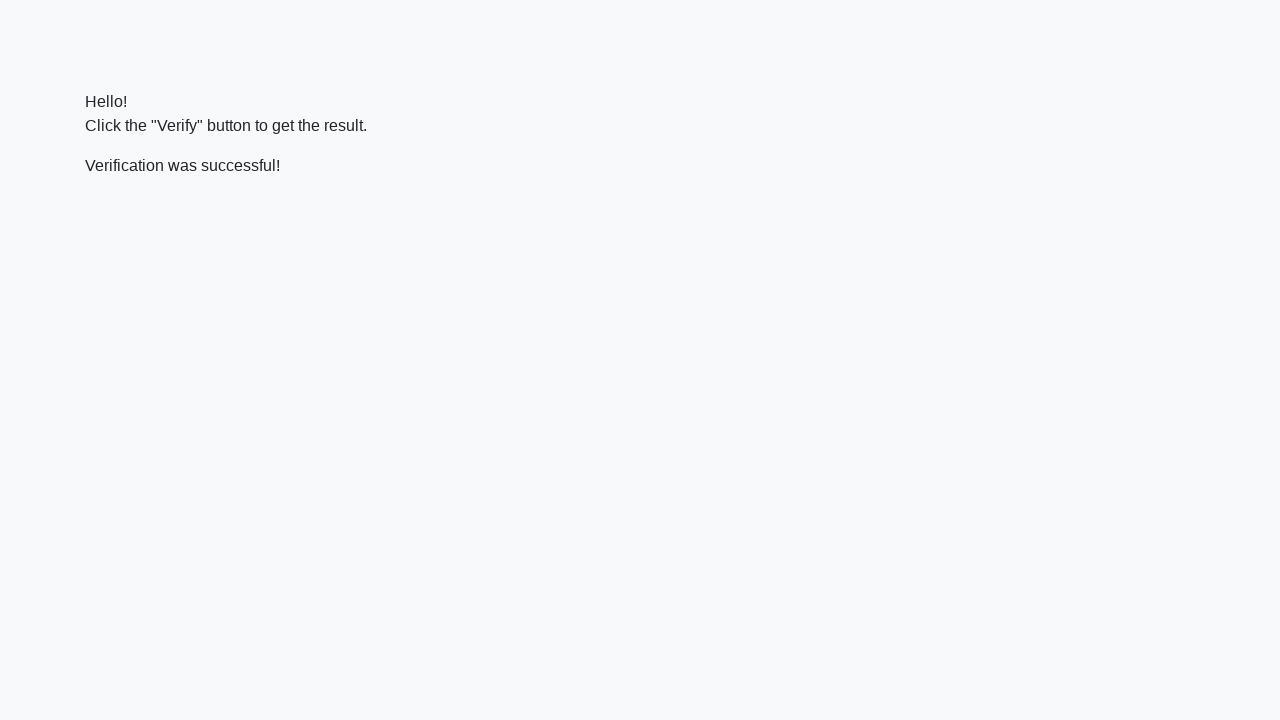

Verified that success message contains 'successful'
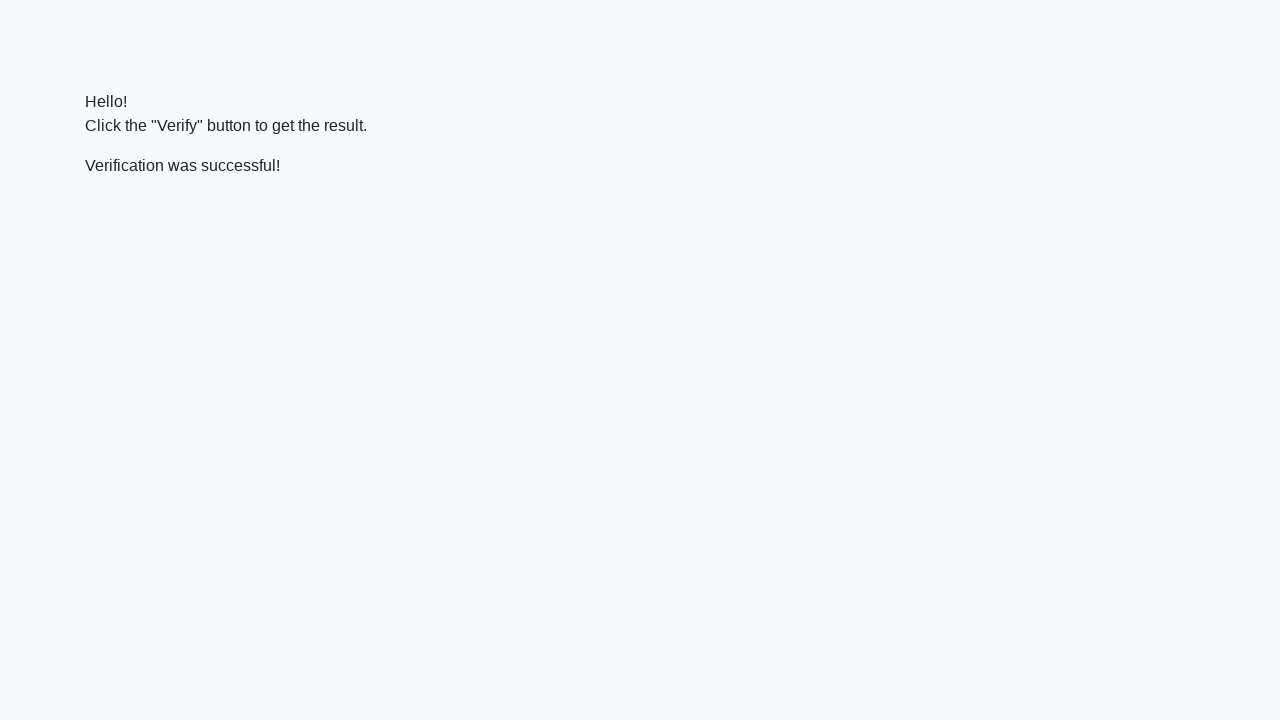

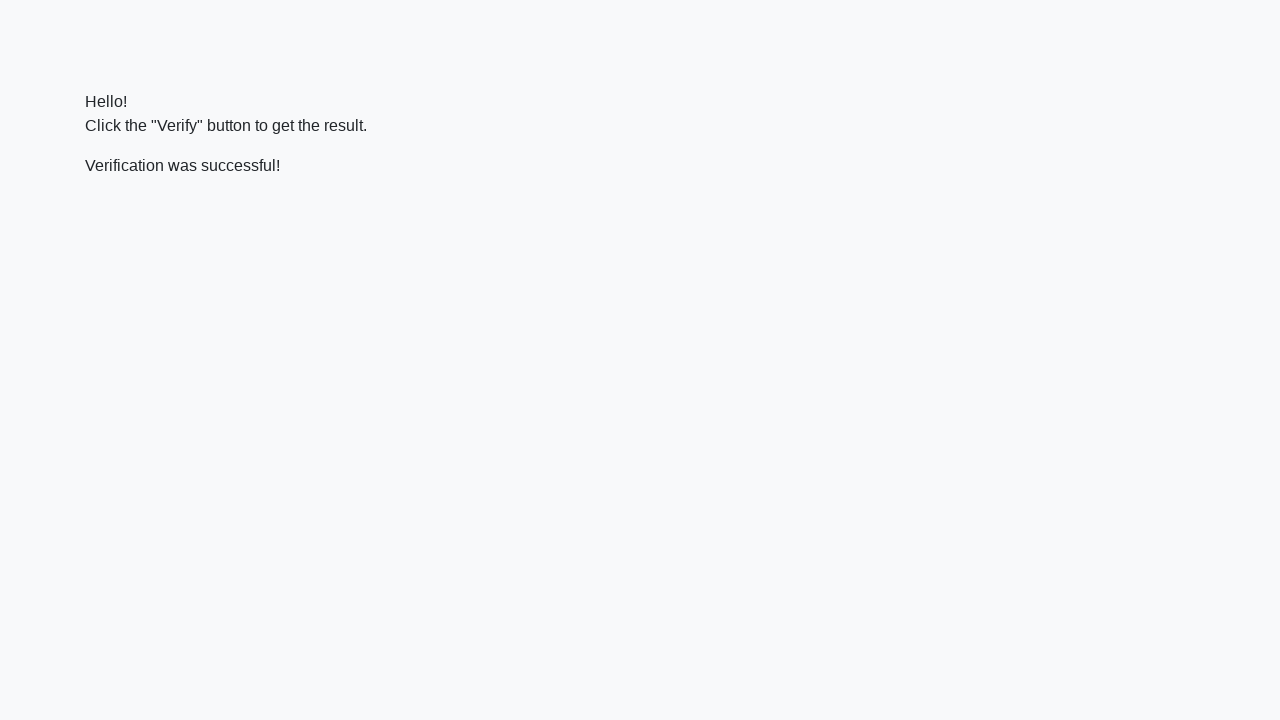